Tests opening and closing both small and large modal dialogs

Starting URL: https://demoqa.com/modal-dialogs

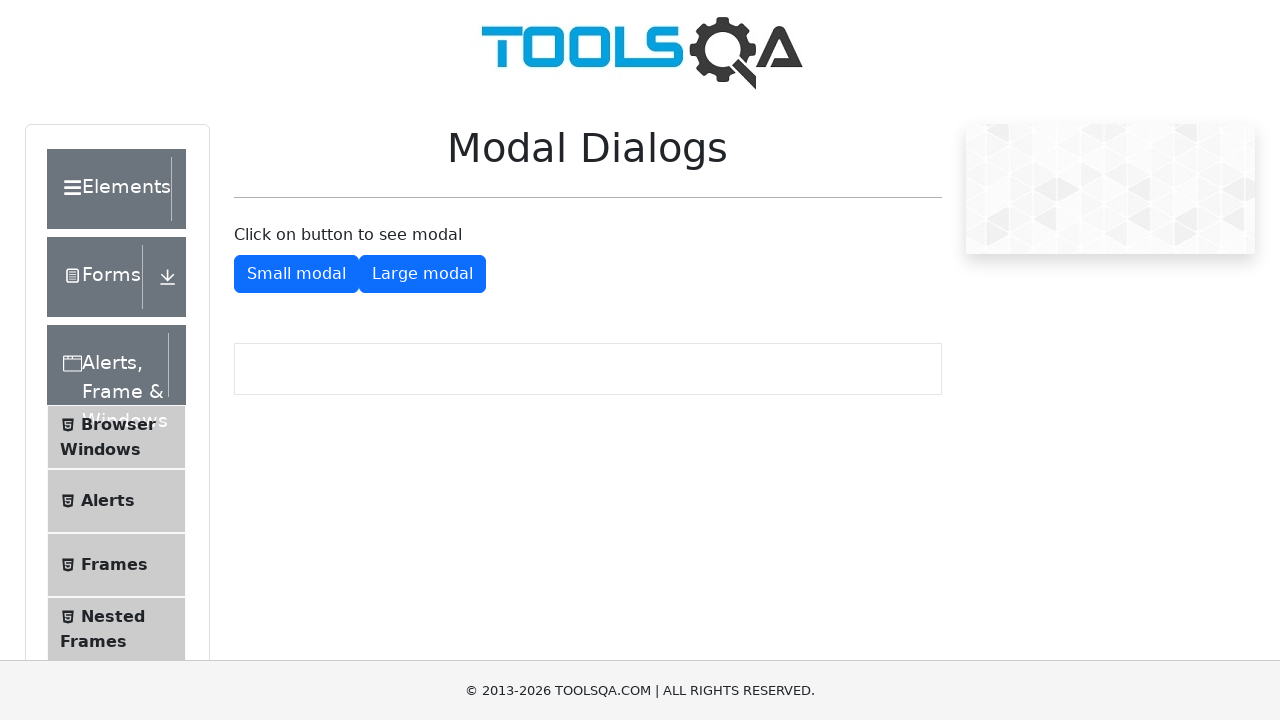

Clicked button to open small modal dialog at (296, 274) on #showSmallModal
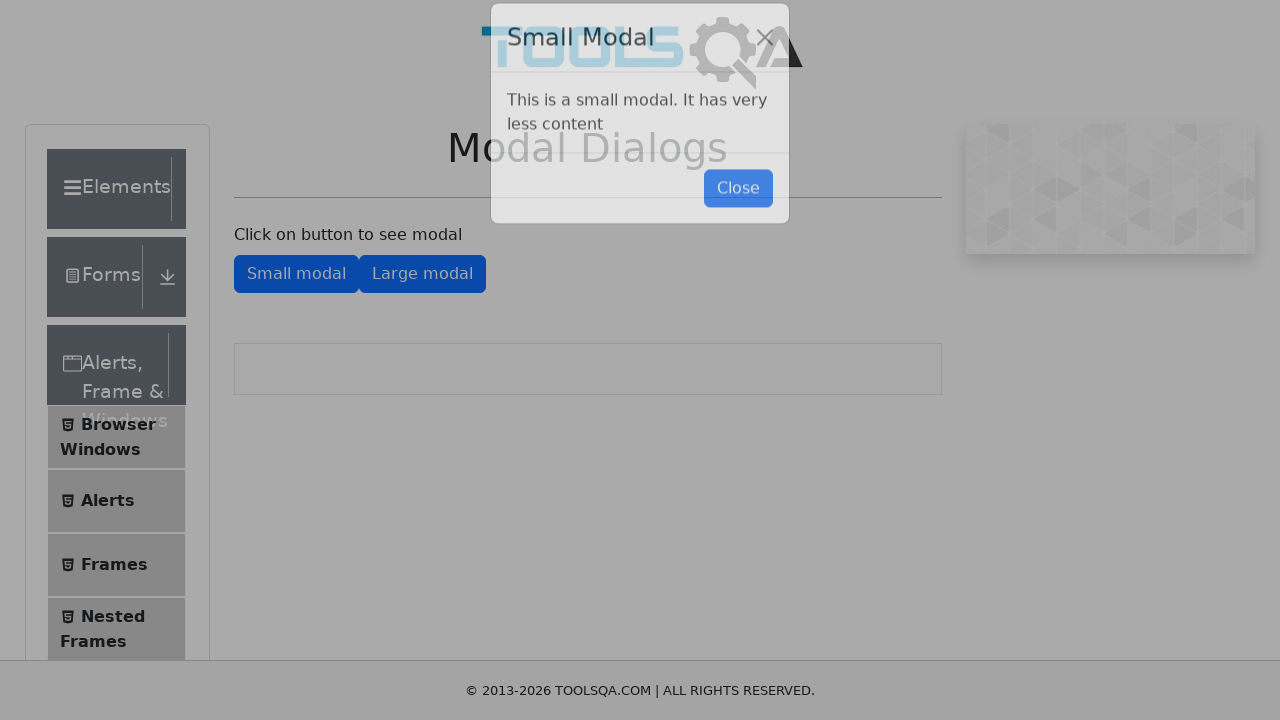

Small modal dialog appeared and close button is visible
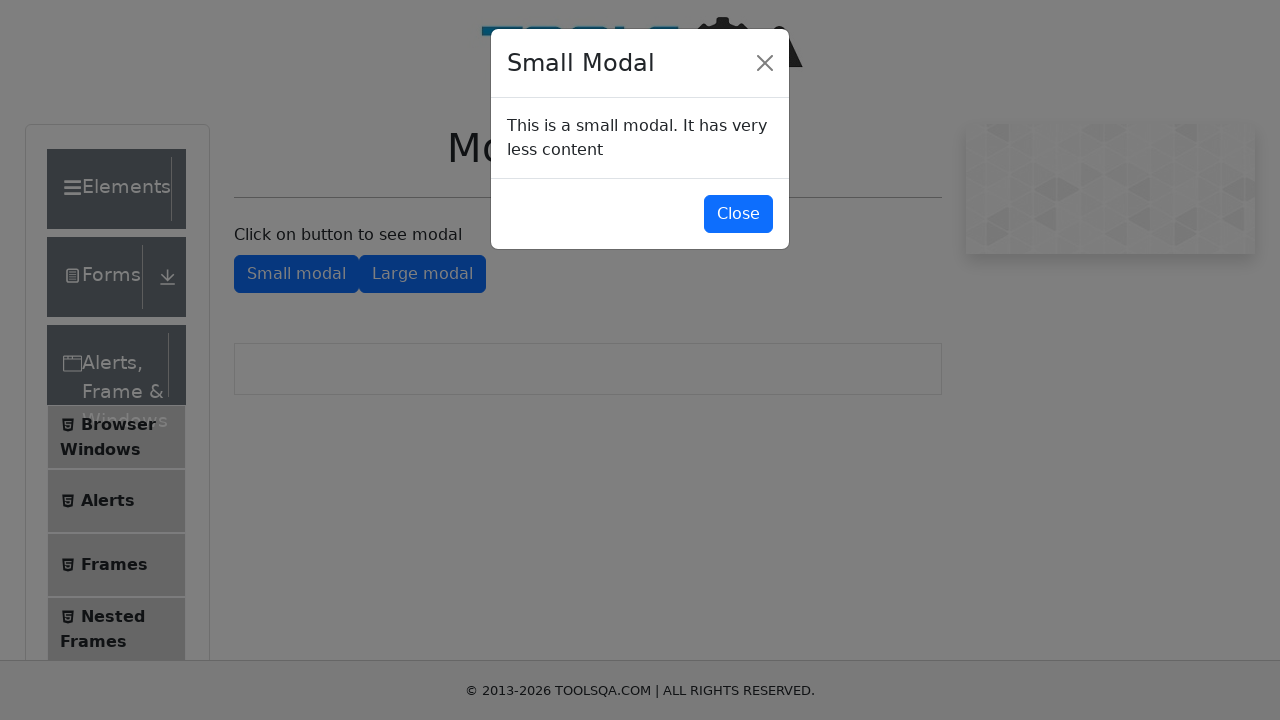

Clicked close button to close small modal dialog at (738, 214) on #closeSmallModal
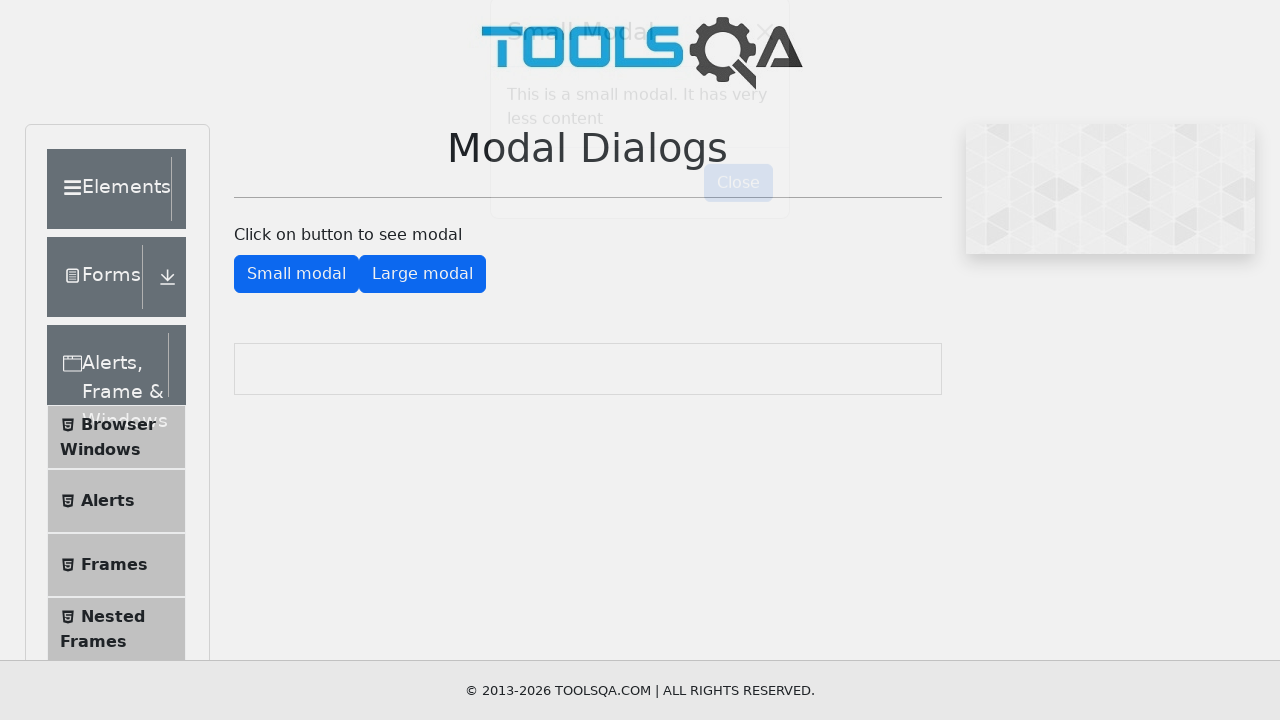

Clicked button to open large modal dialog at (422, 274) on #showLargeModal
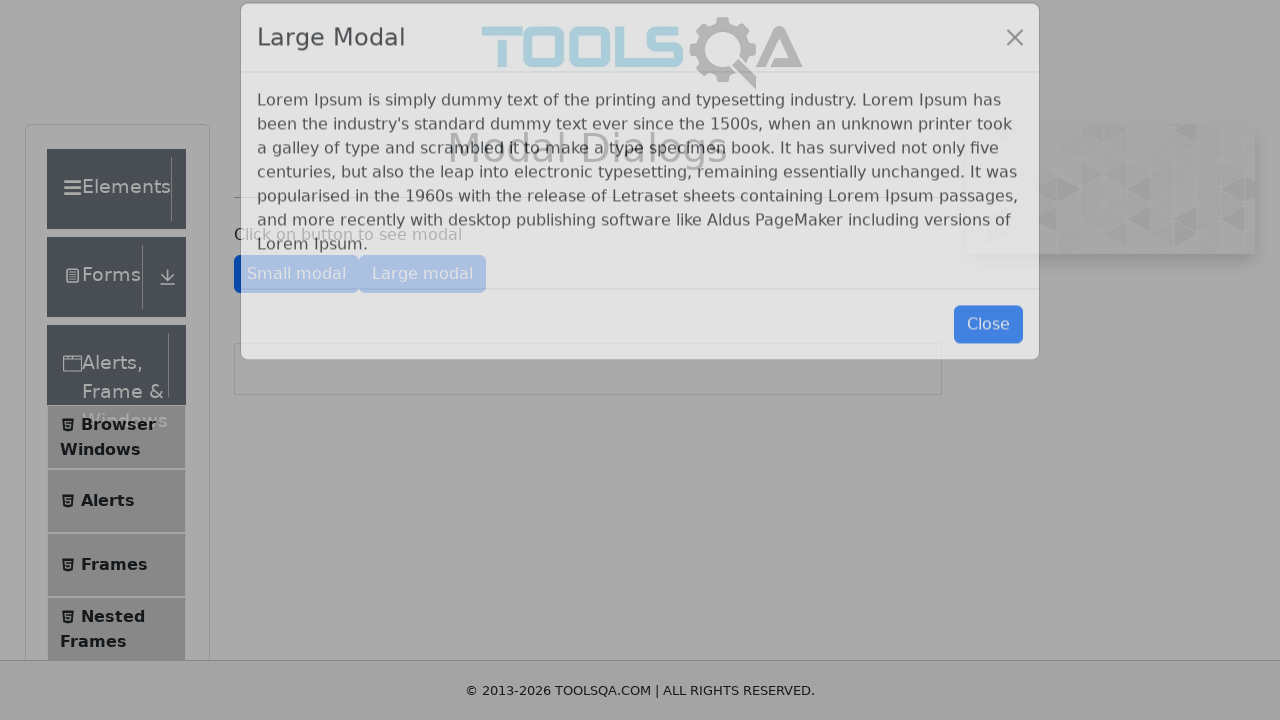

Large modal dialog appeared and close button is visible
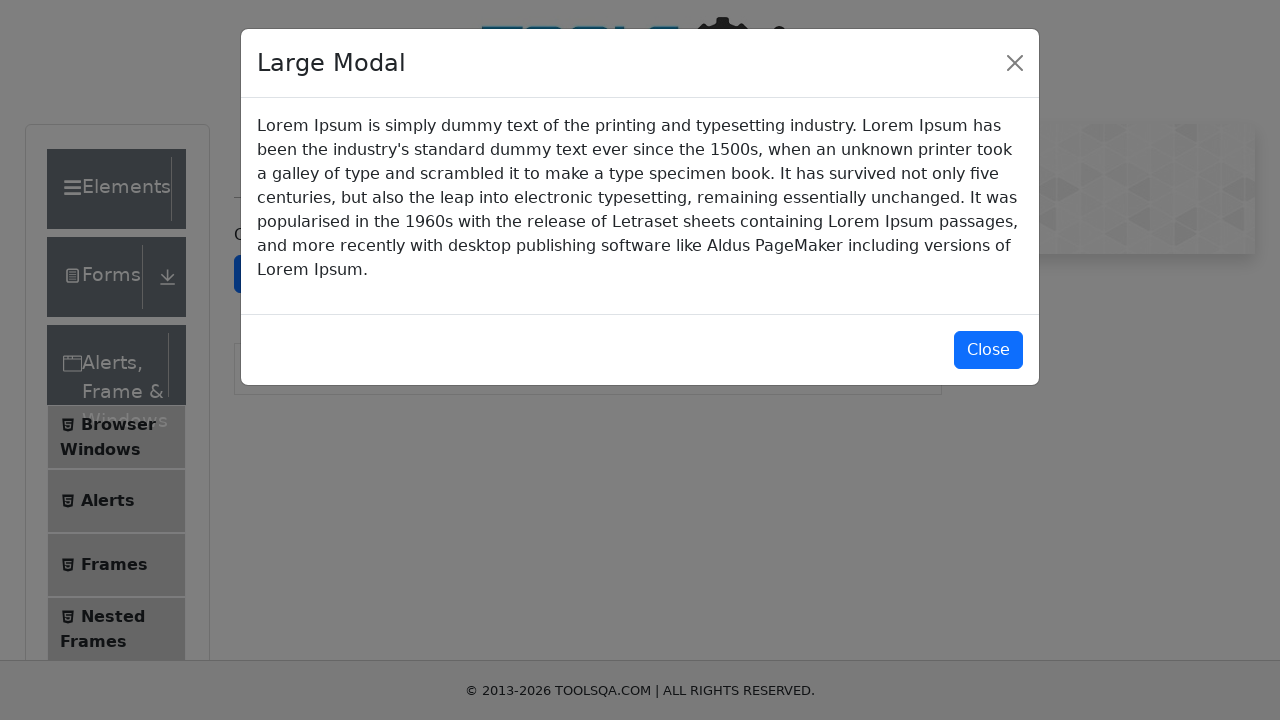

Clicked close button to close large modal dialog at (988, 350) on #closeLargeModal
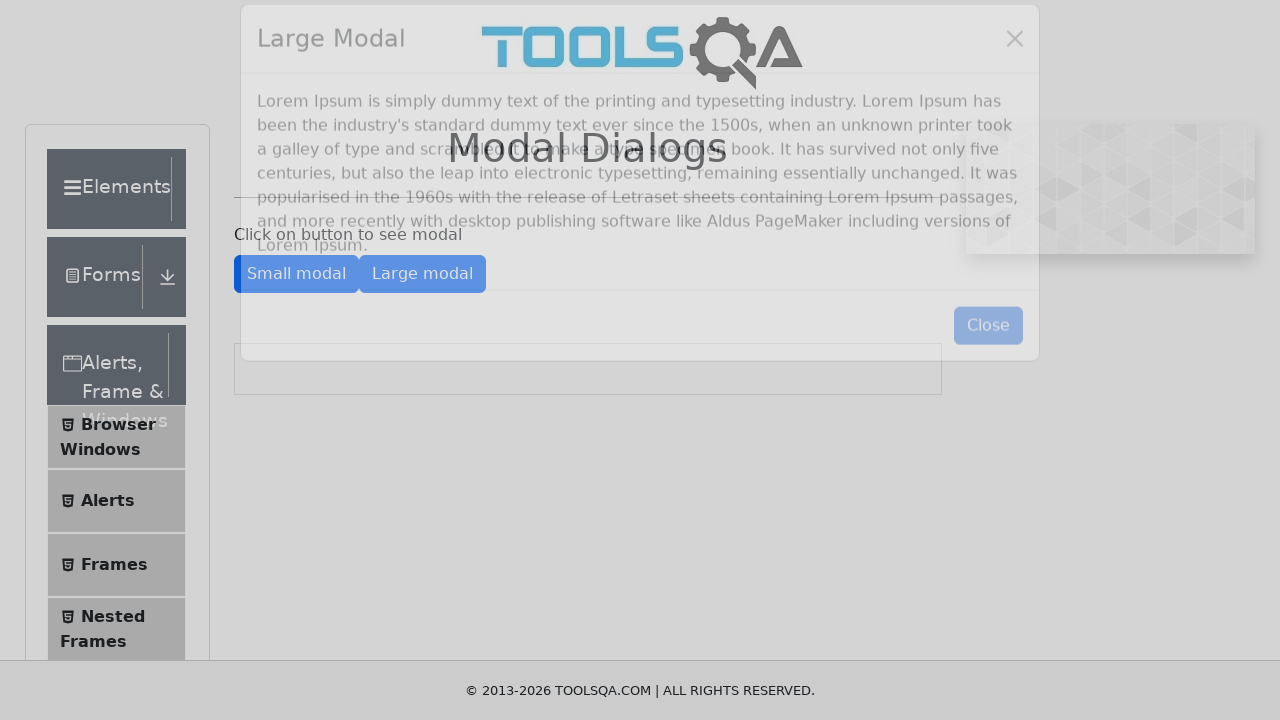

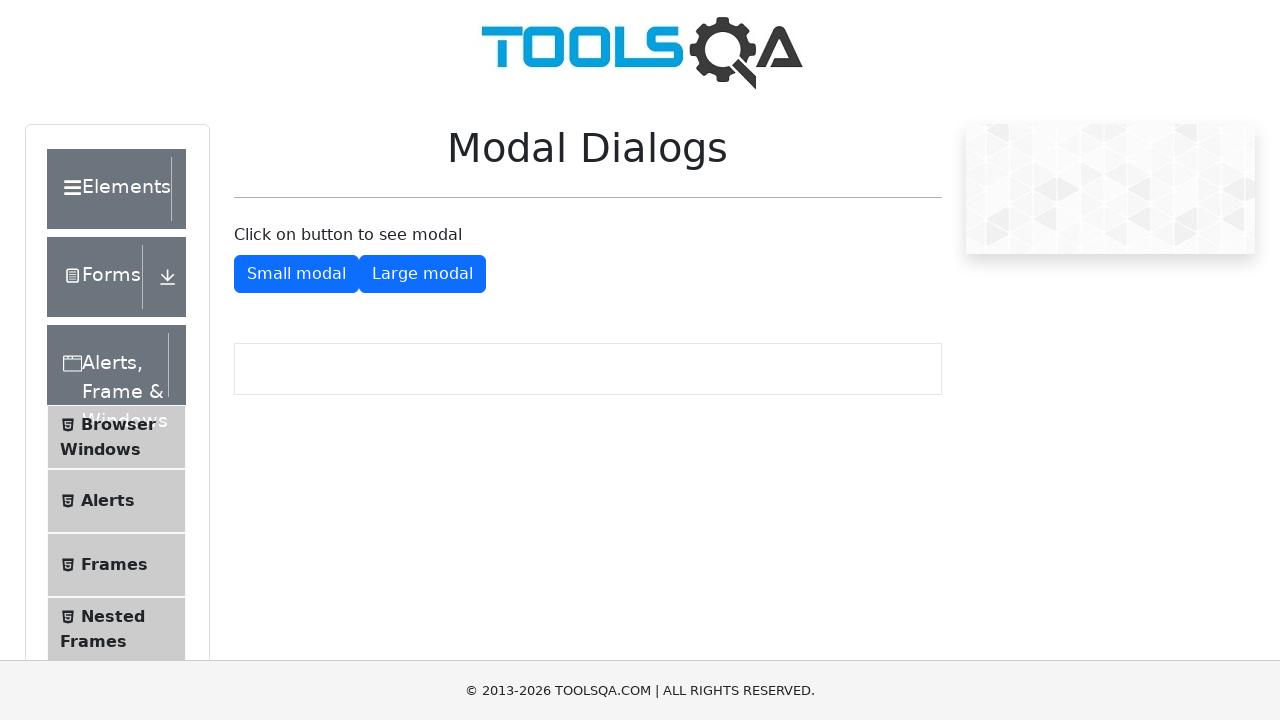